Tests mouse and keyboard interactions by performing click-and-hold actions combined with shift key operations and text input on a clickable element

Starting URL: https://awesomeqa.com/selenium/mouse_interaction.html

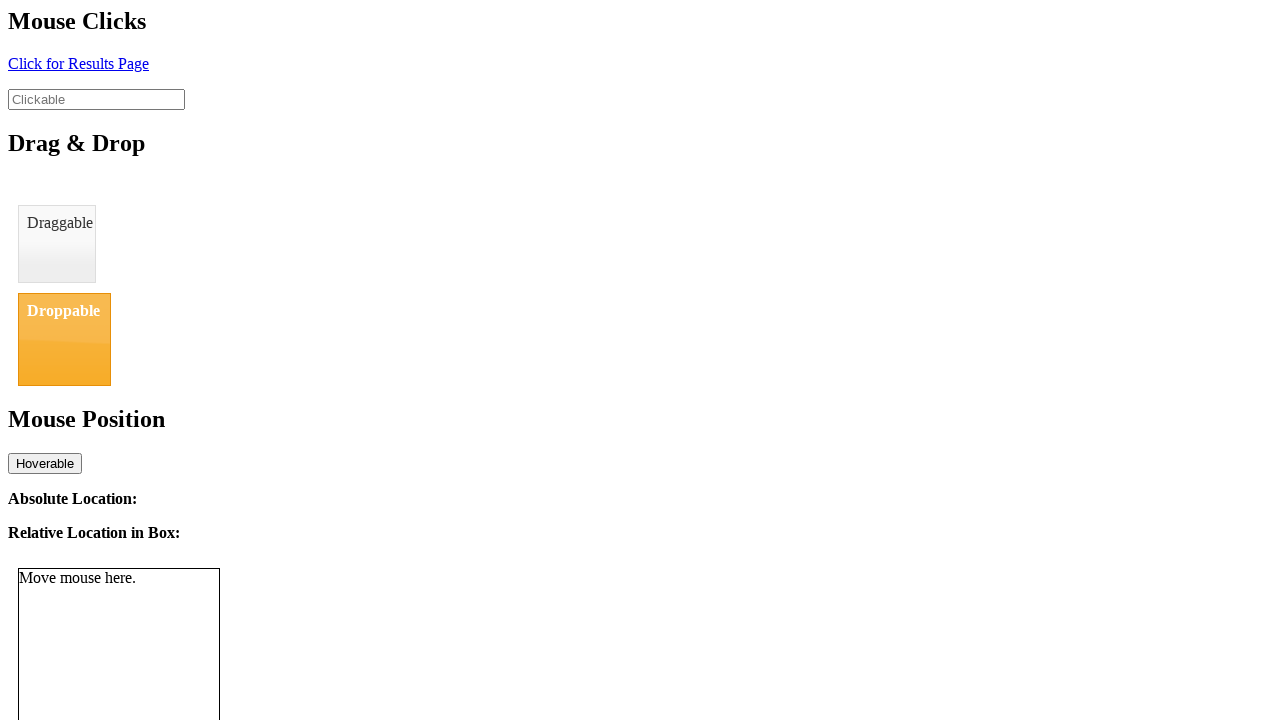

Waited for product cards to load on demoblaze homepage
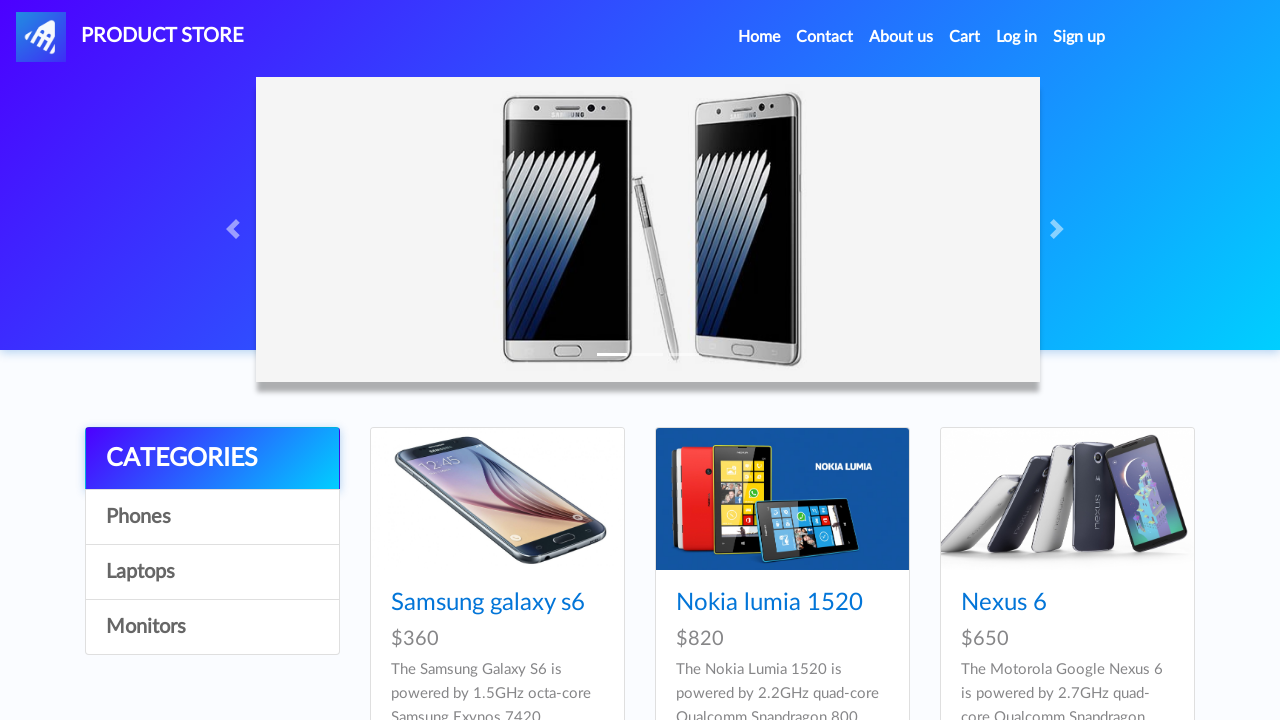

Retrieved all product links from the page
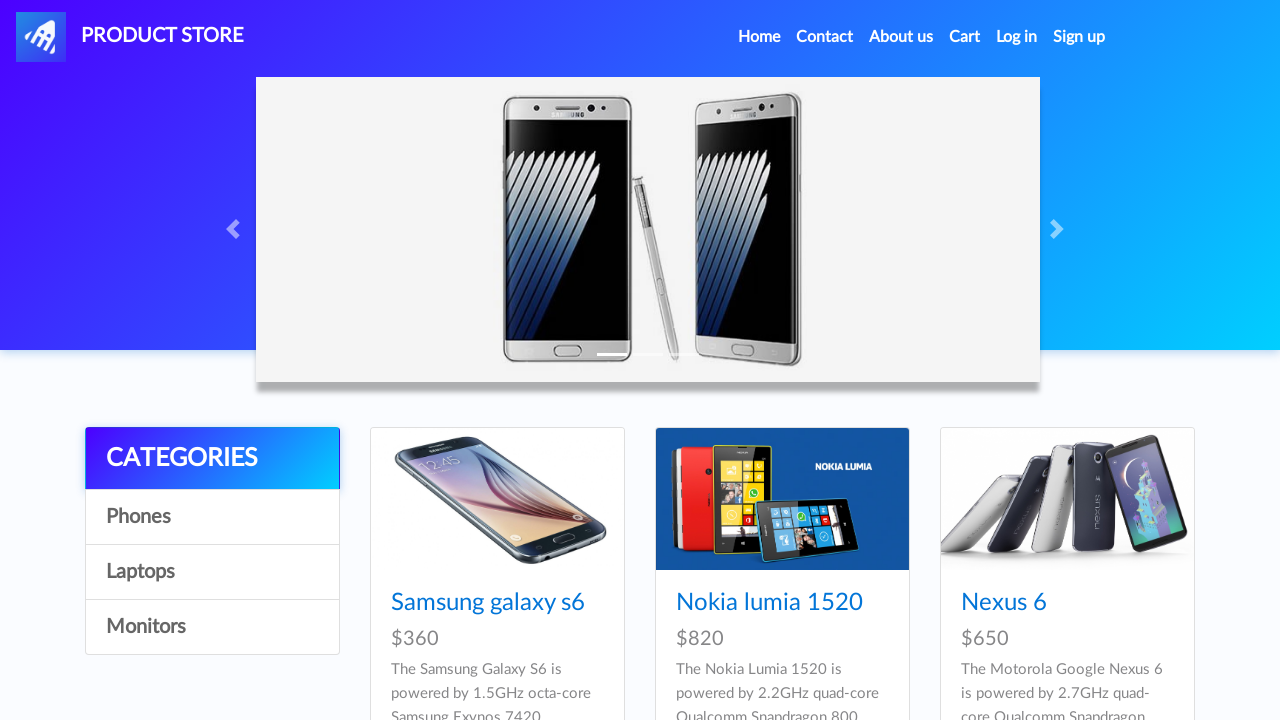

Selected product at index 3 from the product list
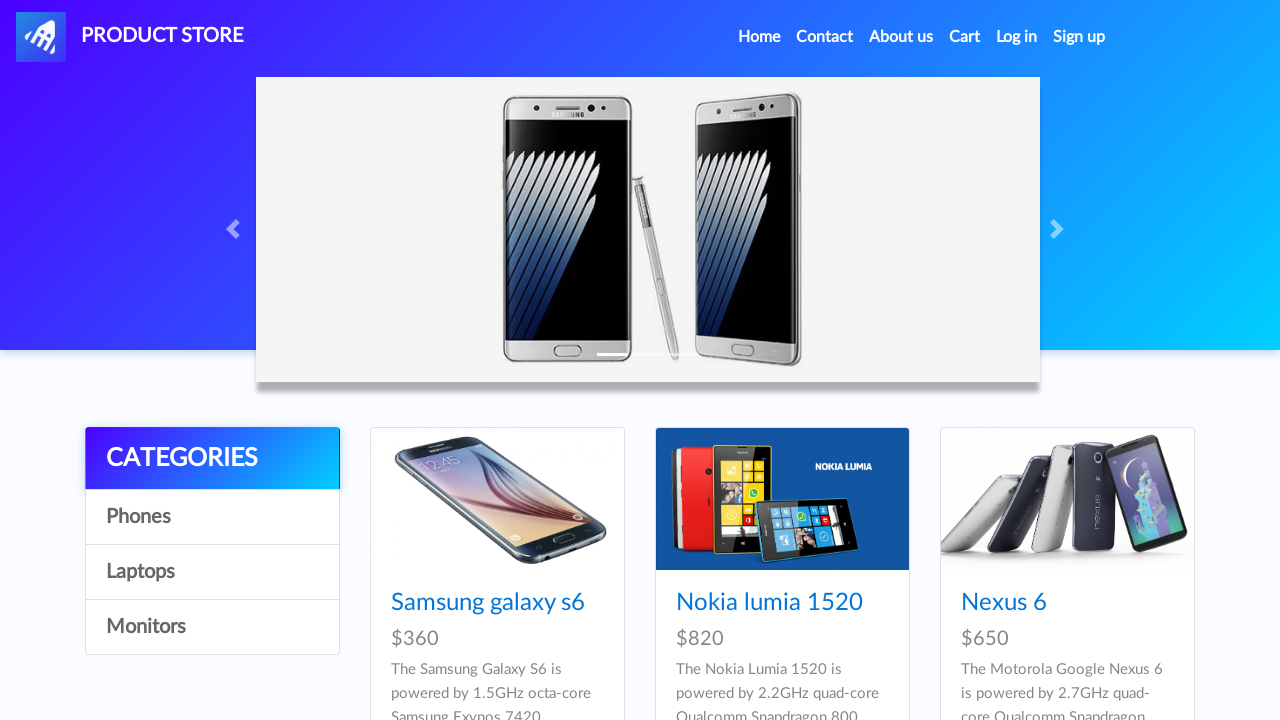

Retrieved product name: Samsung galaxy s7
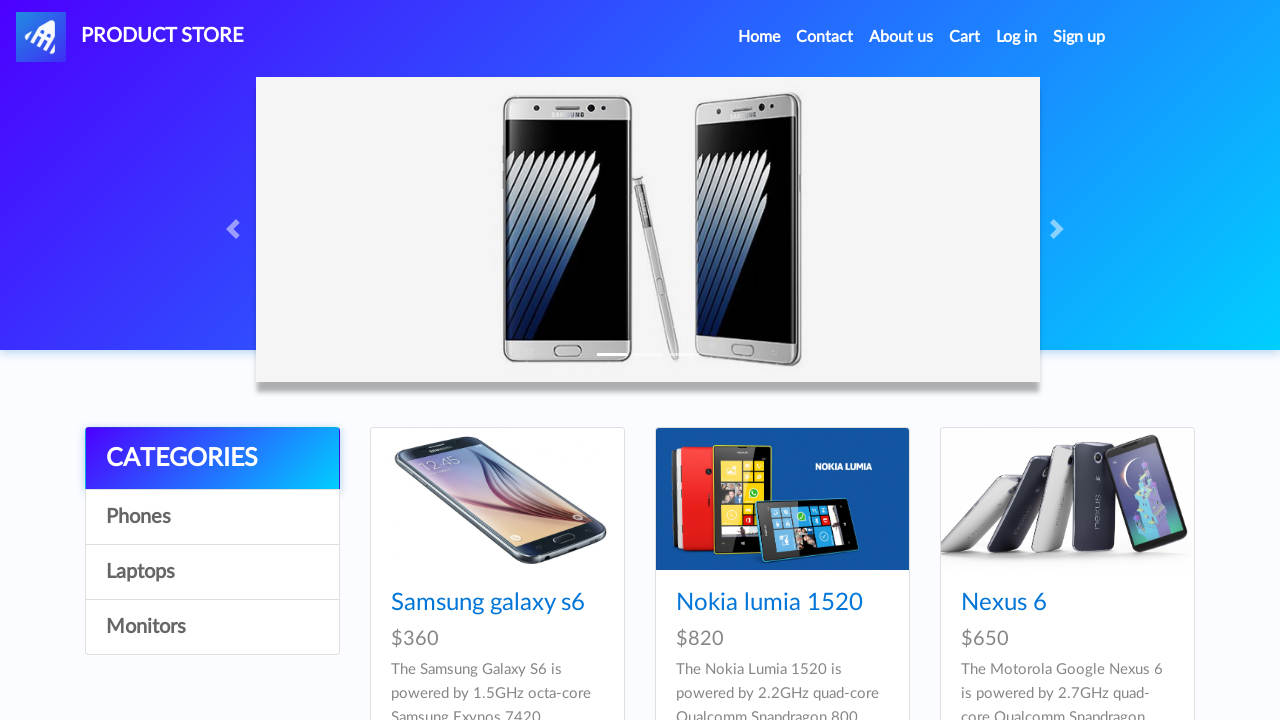

Pressed Control key down to prepare for new tab opening
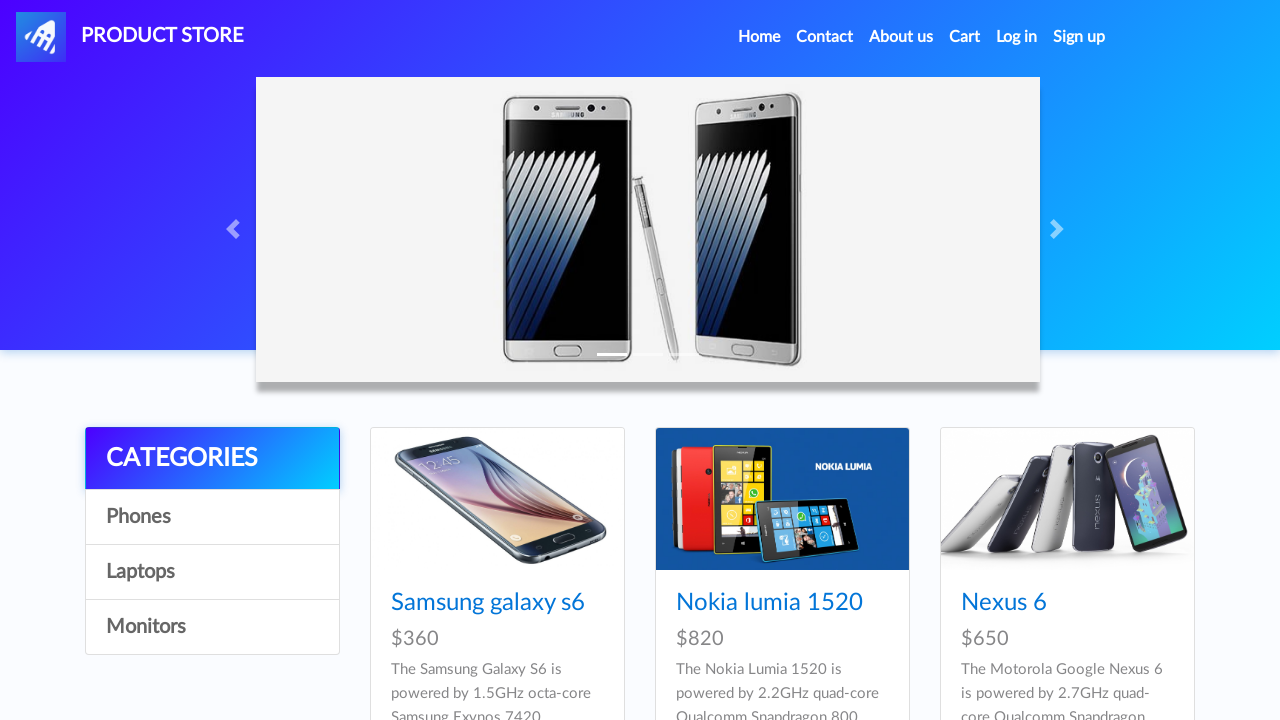

Ctrl+clicked product 'Samsung galaxy s7' to open in new tab
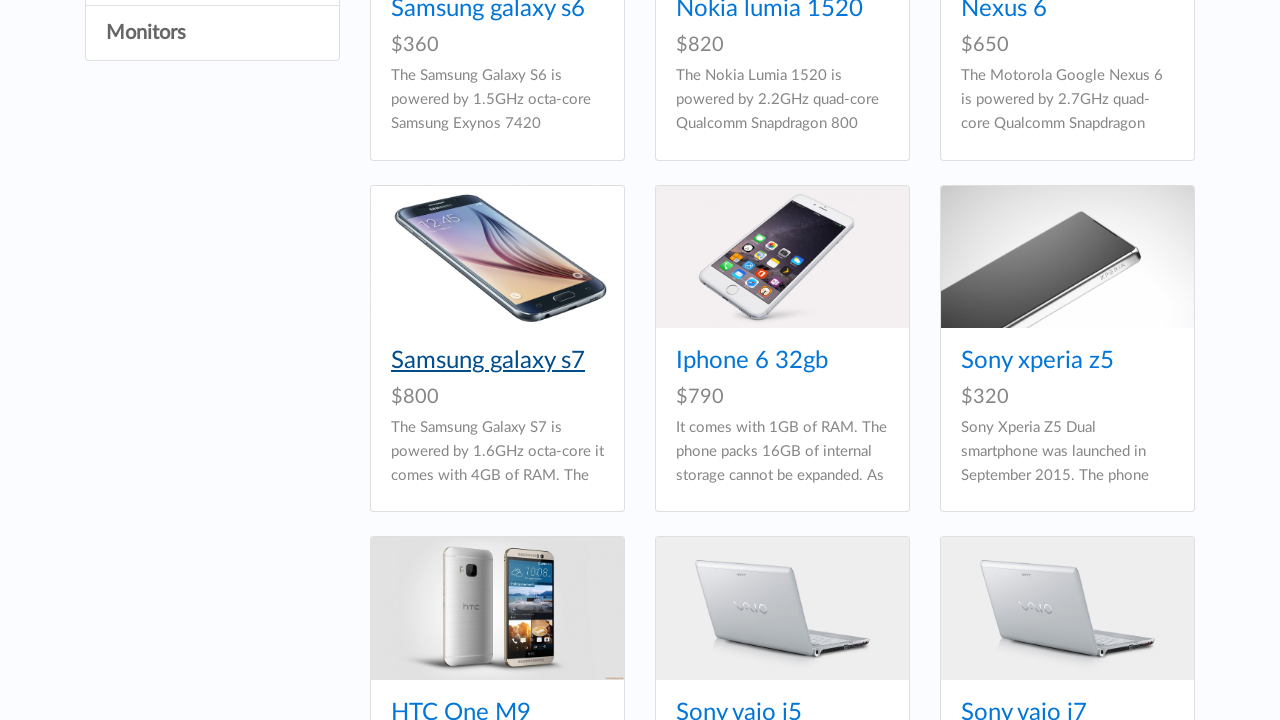

Released Control key
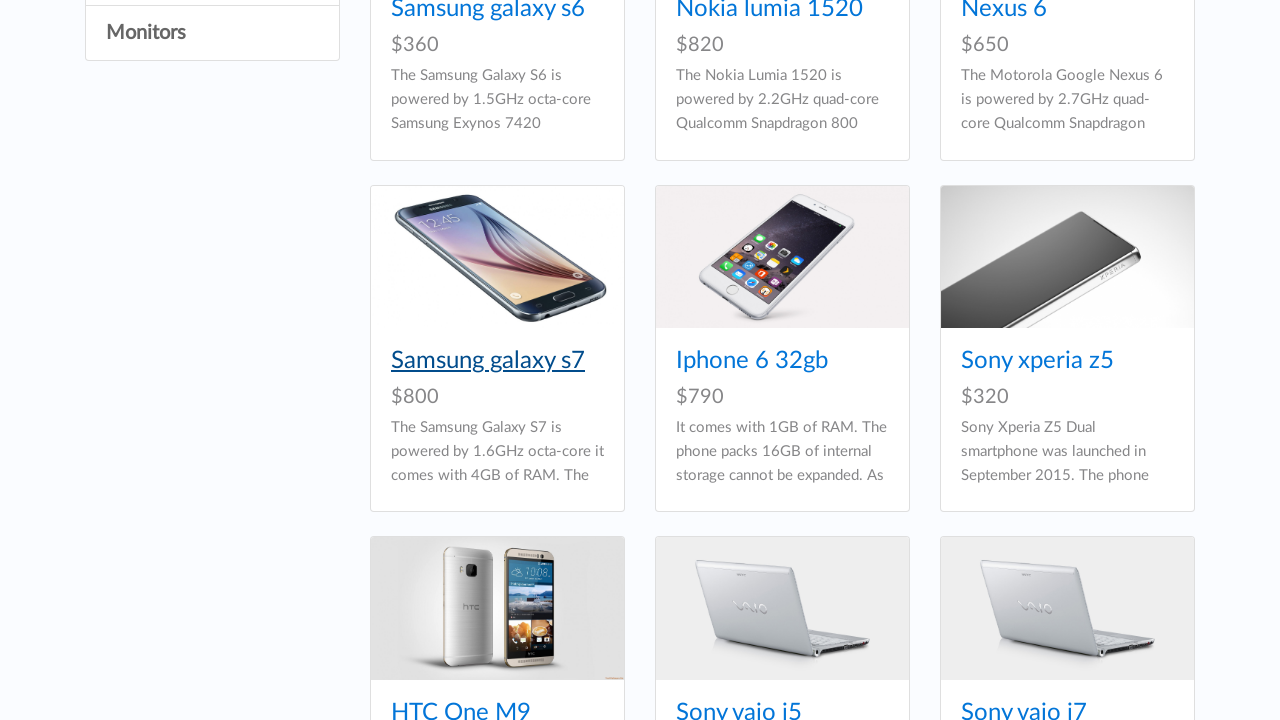

Switched to newly opened product tab
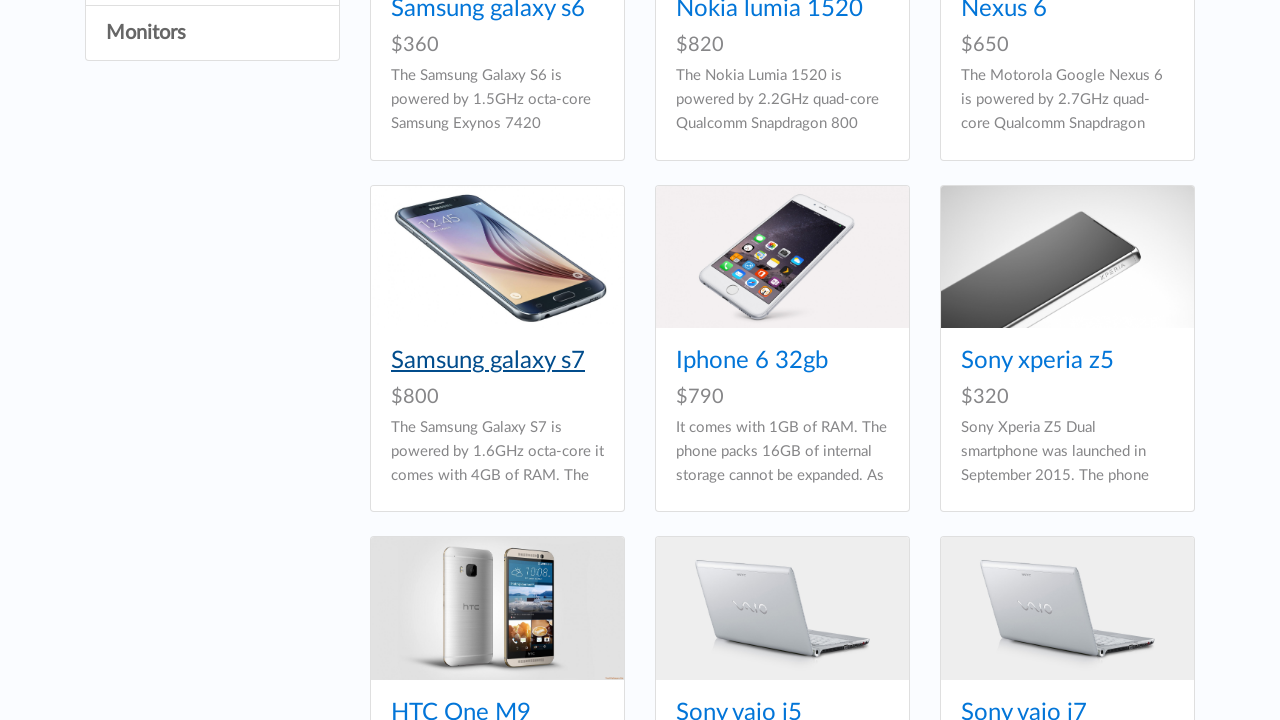

Waited for Add to Cart button to become visible on product page
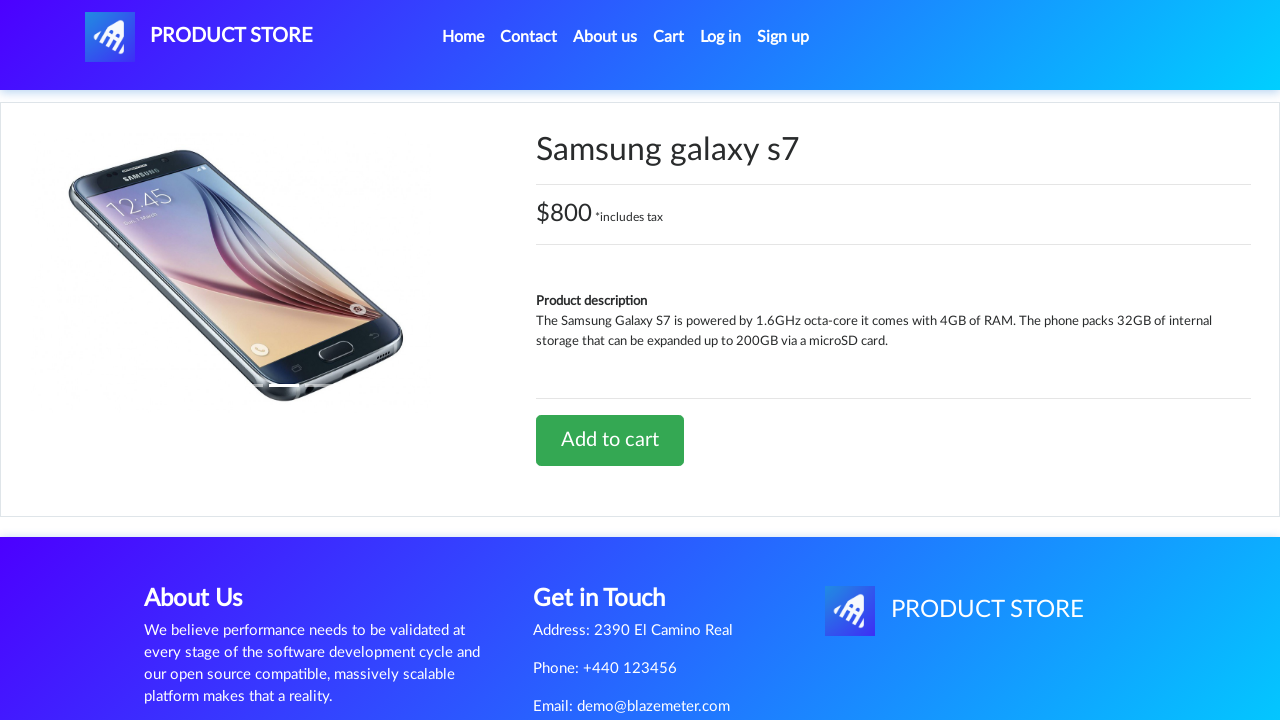

Clicked the 'Add to Cart' button
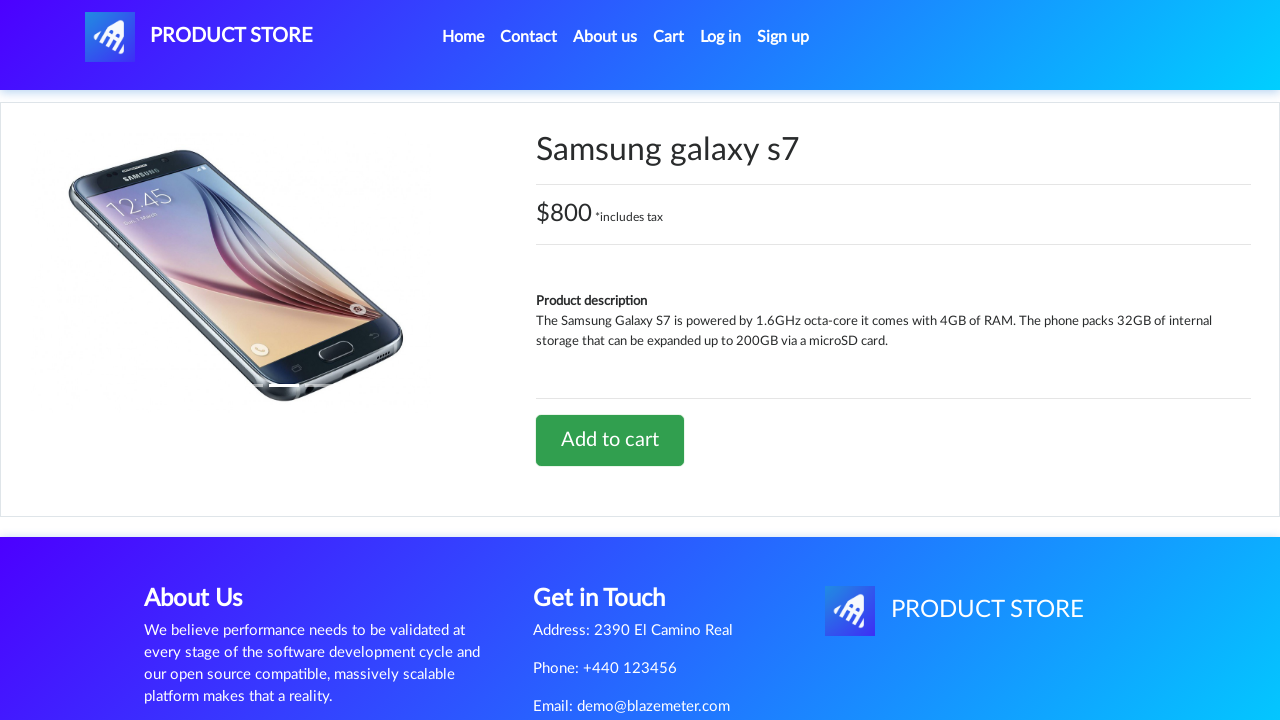

Set up alert dialog handler to auto-accept
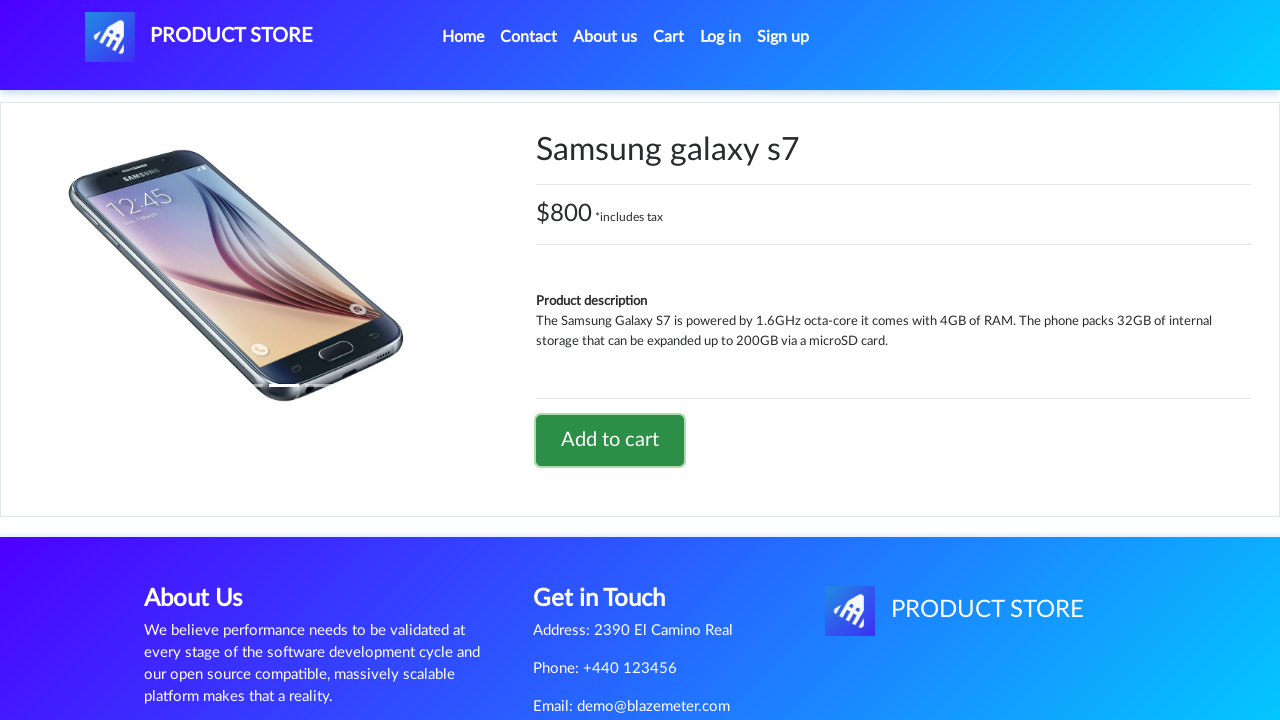

Closed the product detail tab
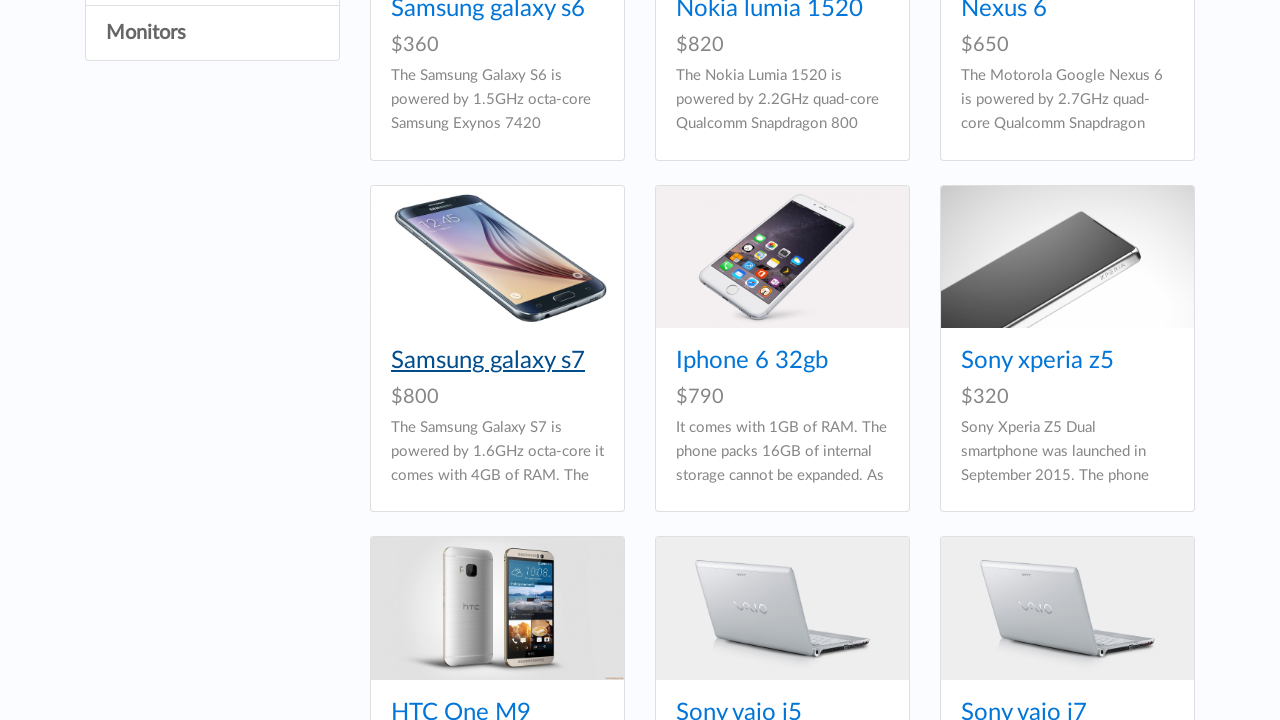

Clicked the Cart button to navigate to cart page
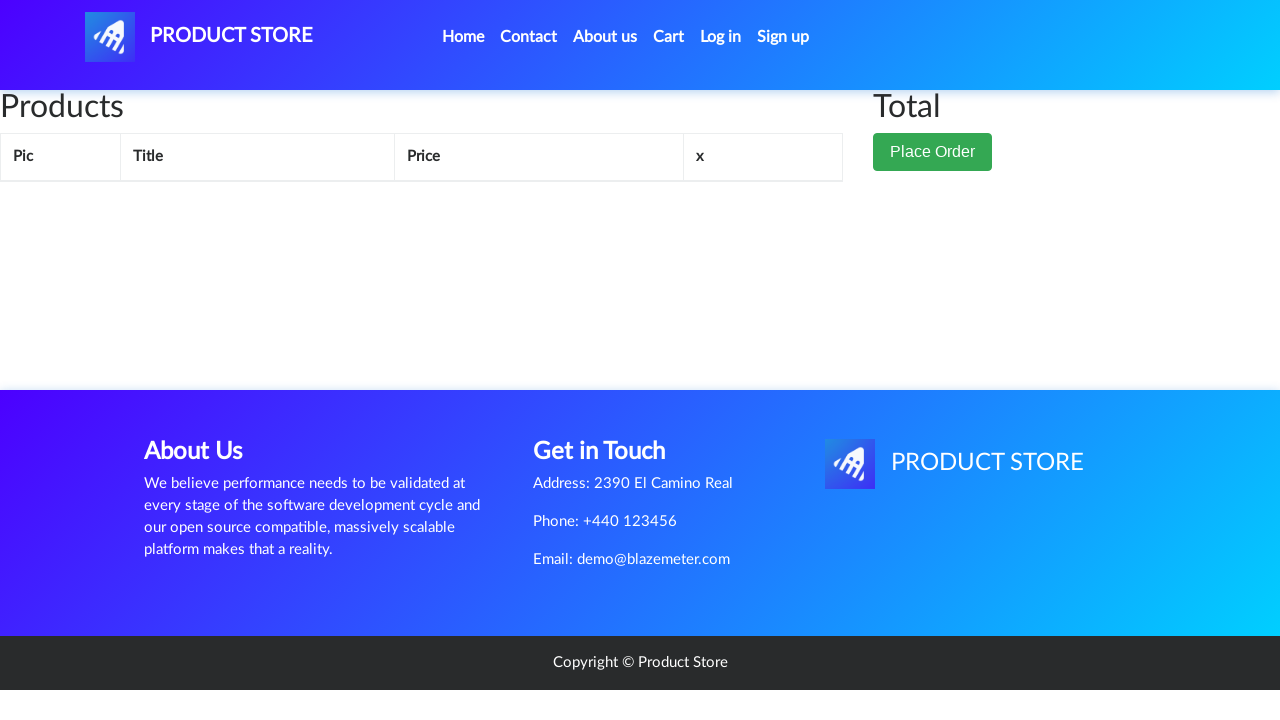

Verified product appears in cart with success indicator
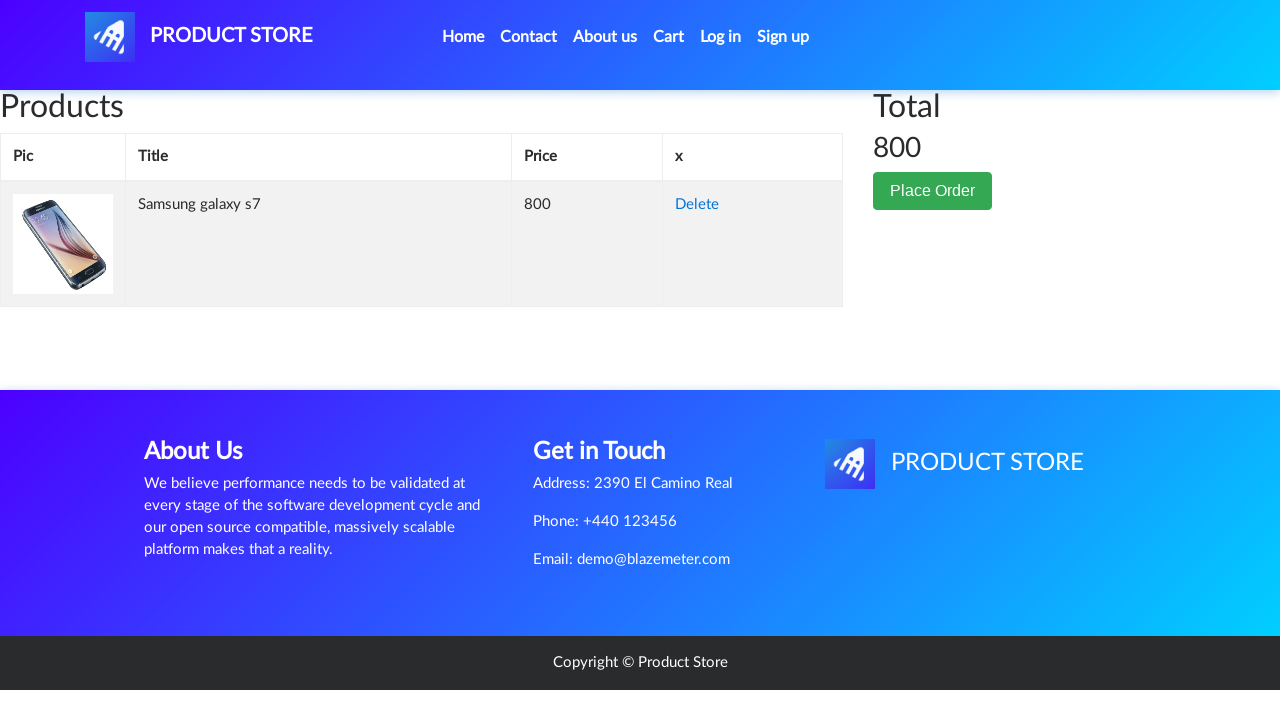

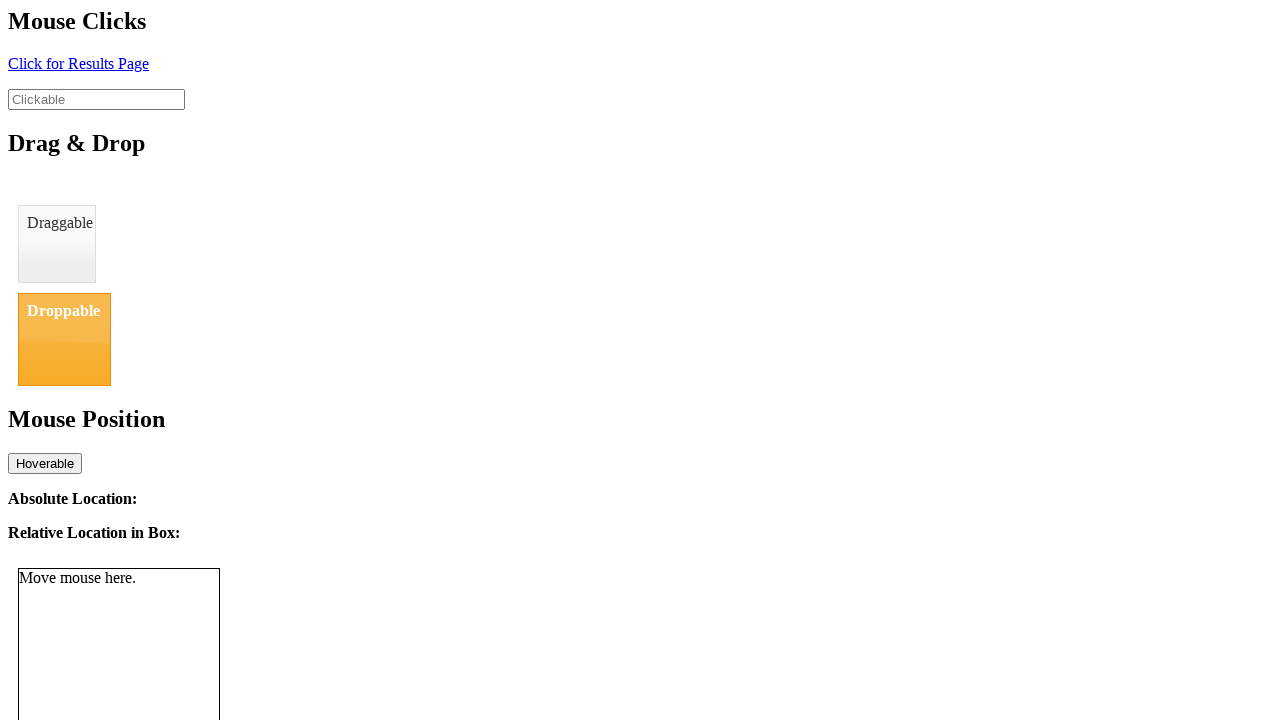